Tests jQuery UI price range slider by dragging the minimum slider handle to the right and the maximum slider handle to the left to adjust the price range.

Starting URL: https://www.jqueryscript.net/demo/Price-Range-Slider-jQuery-UI/

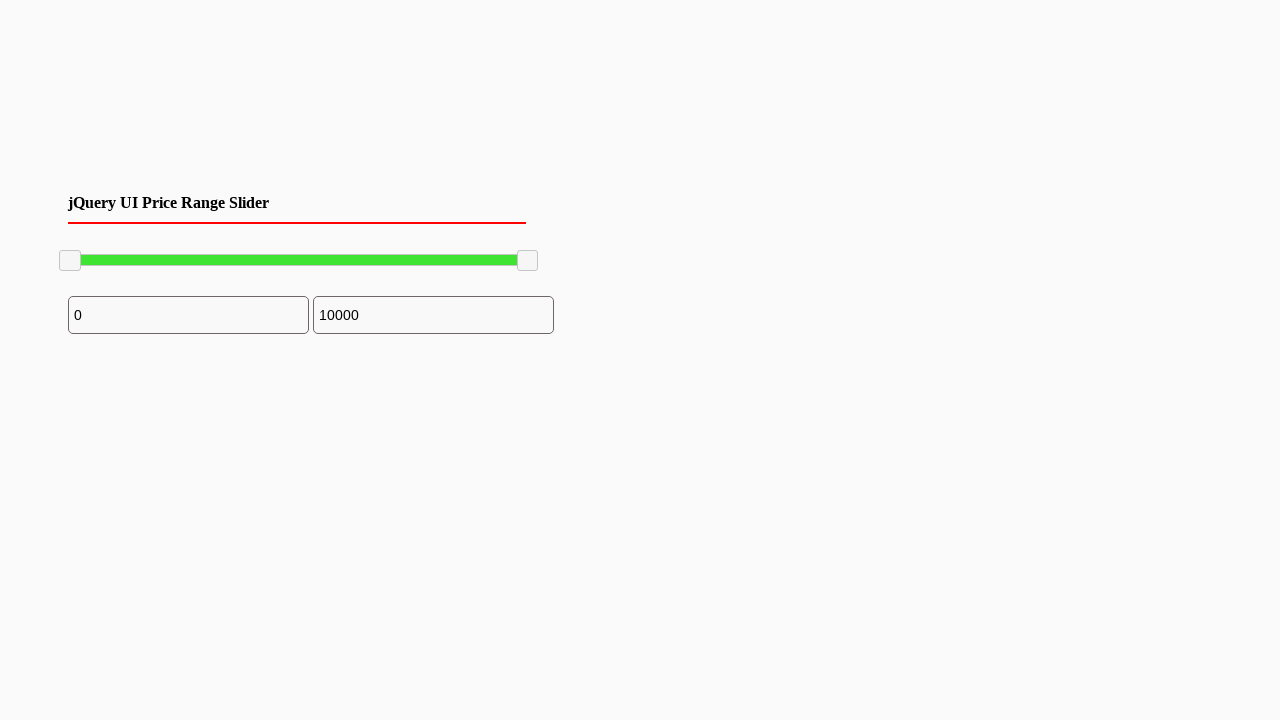

Waited for price range slider to be visible
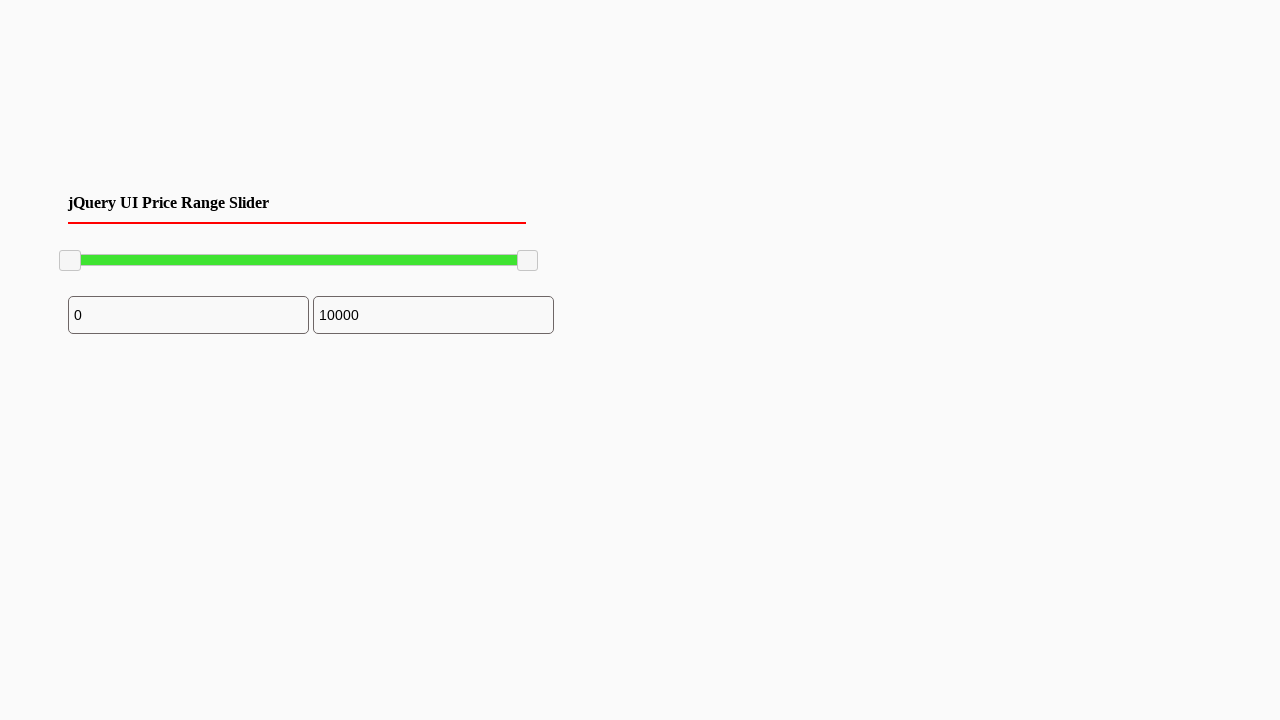

Located minimum slider handle
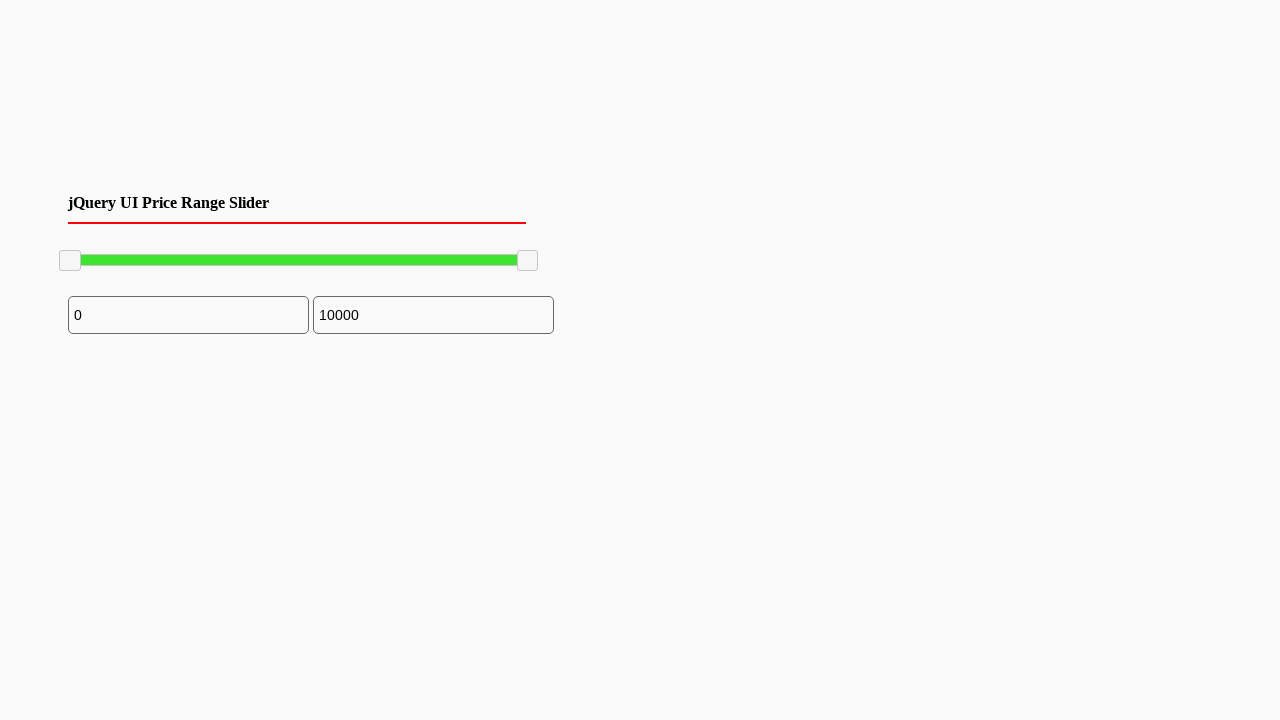

Retrieved bounding box for minimum slider handle
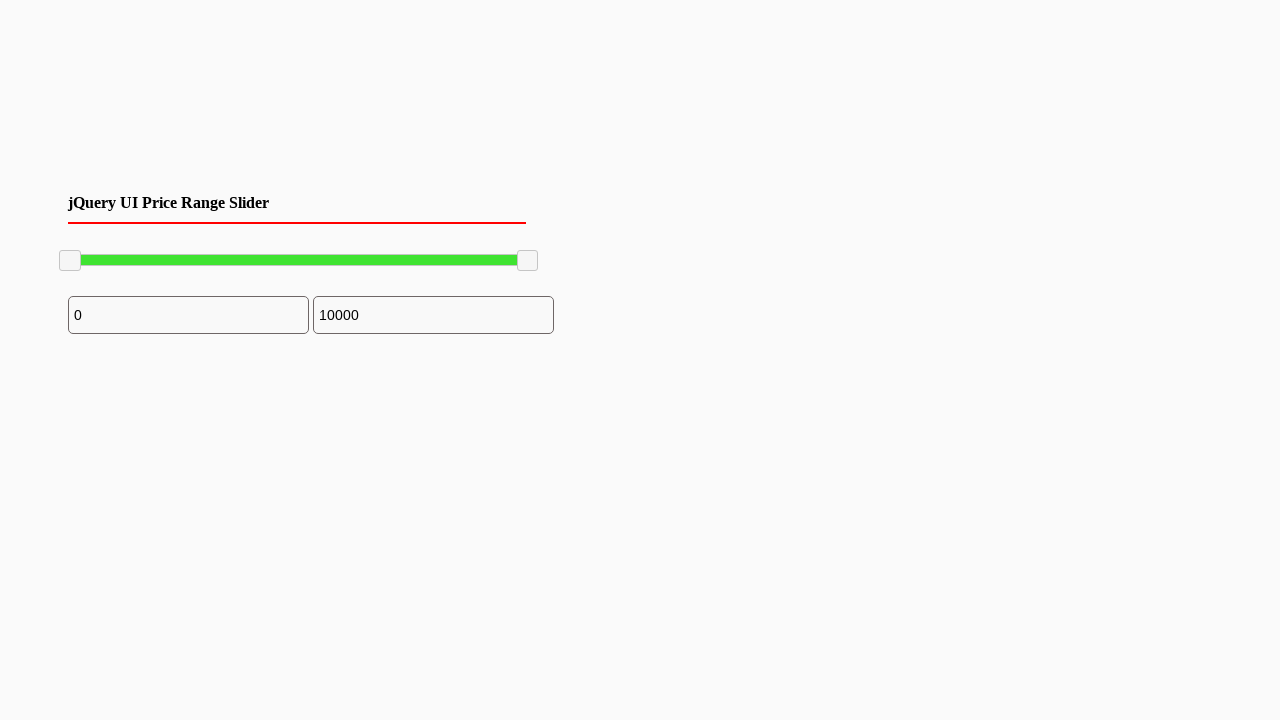

Moved mouse to minimum slider handle position at (70, 261)
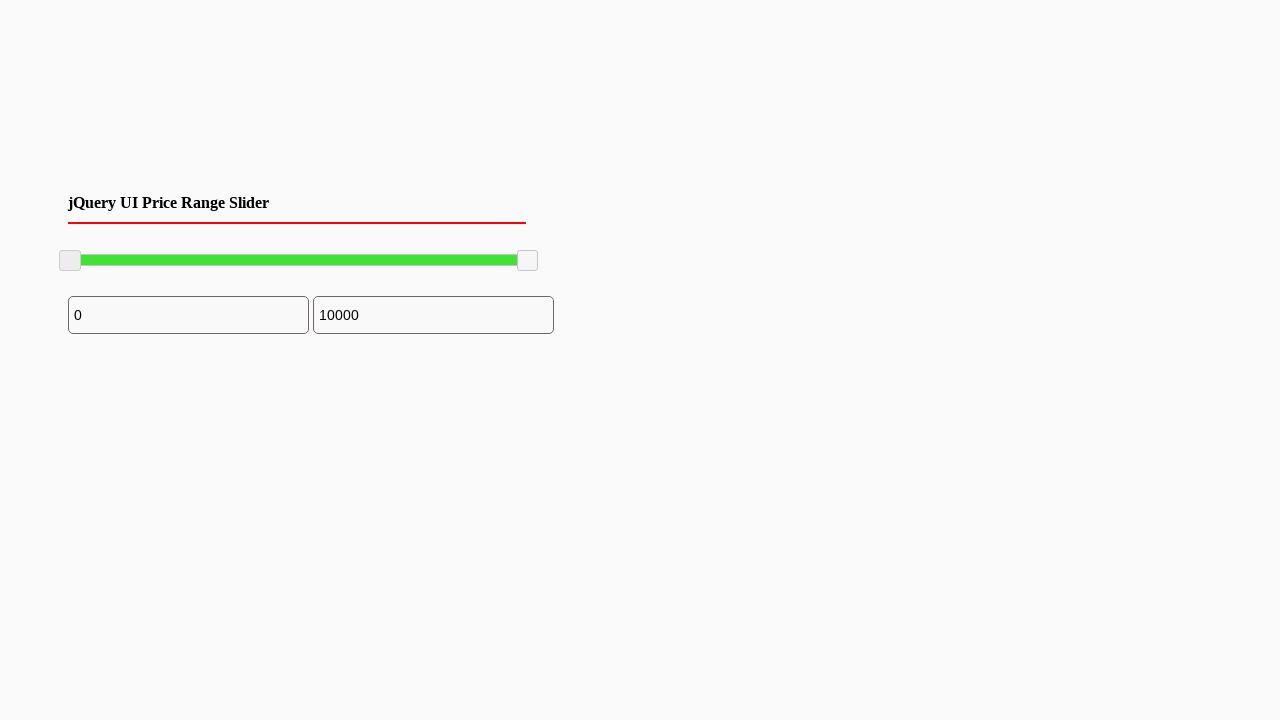

Pressed mouse button down on minimum slider handle at (70, 261)
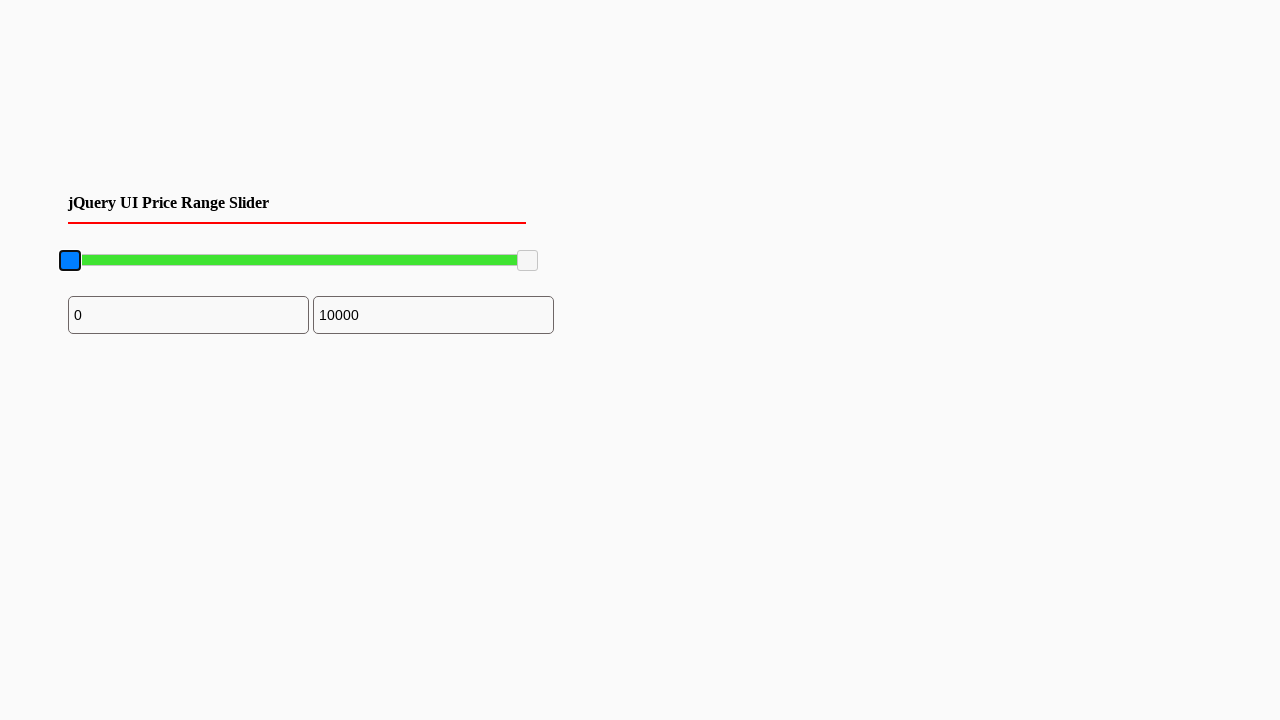

Dragged minimum slider handle to the right by 100 pixels at (170, 261)
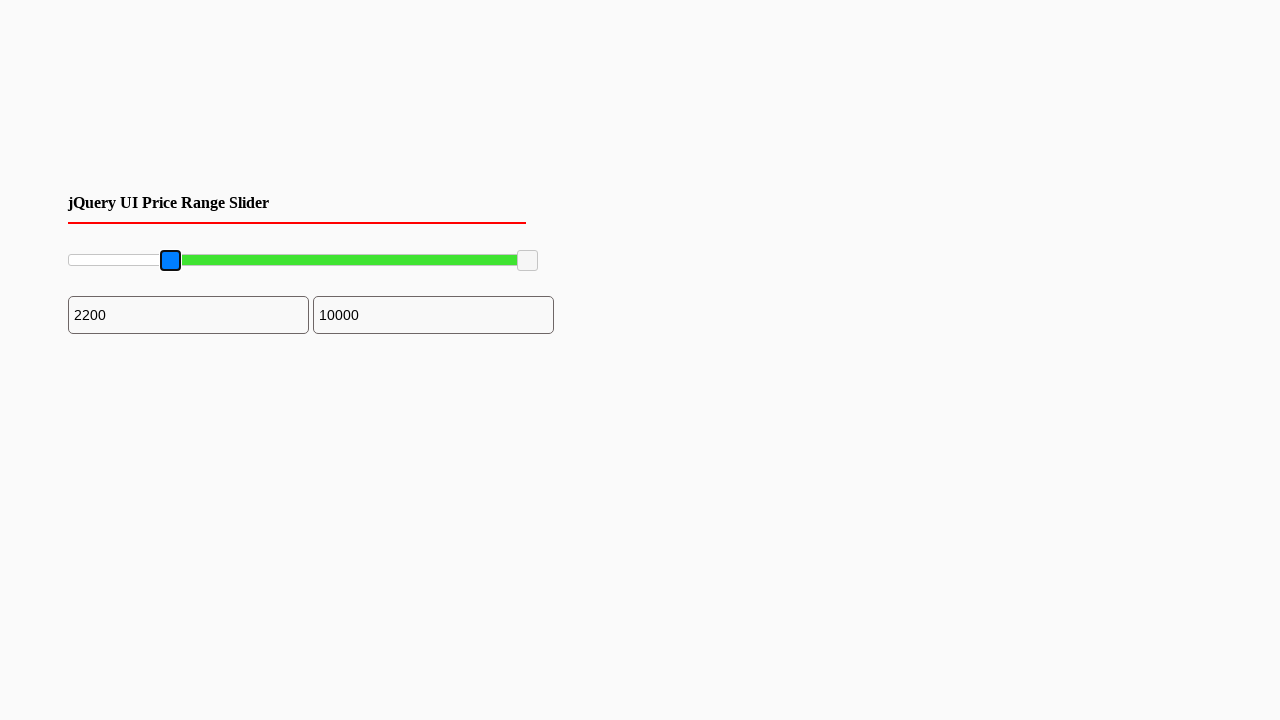

Released mouse button after dragging minimum slider at (170, 261)
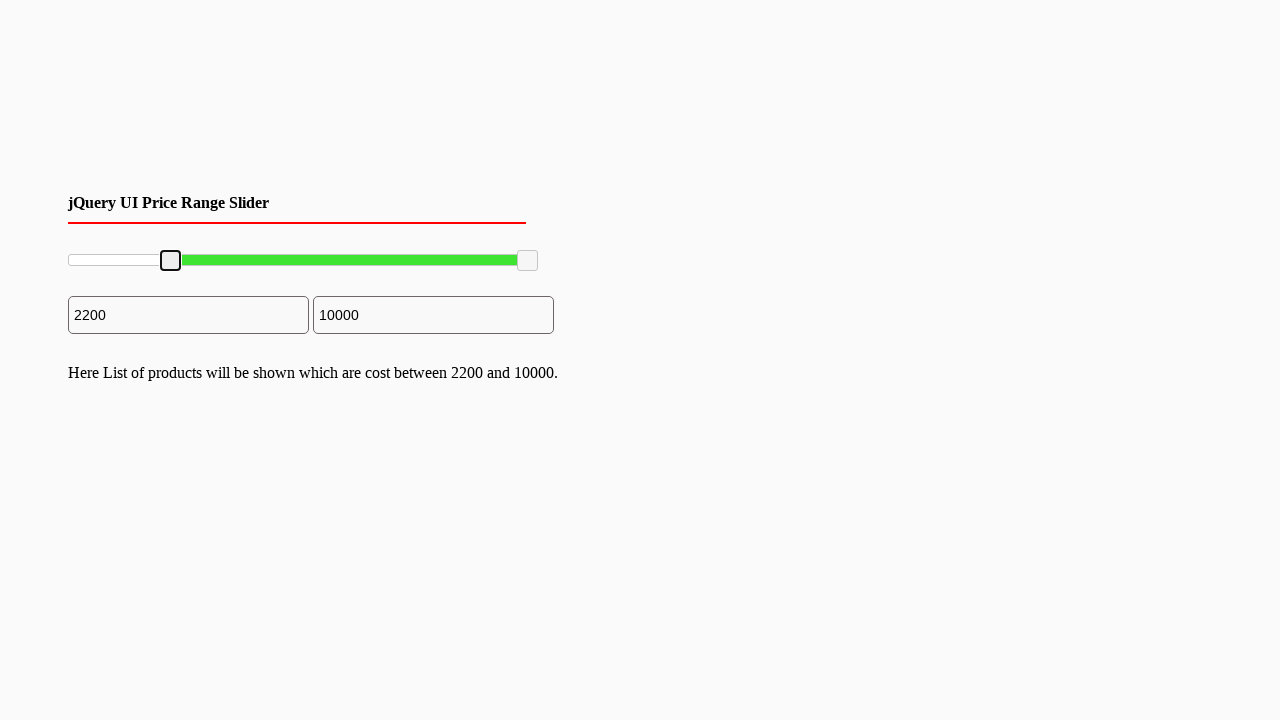

Located maximum slider handle
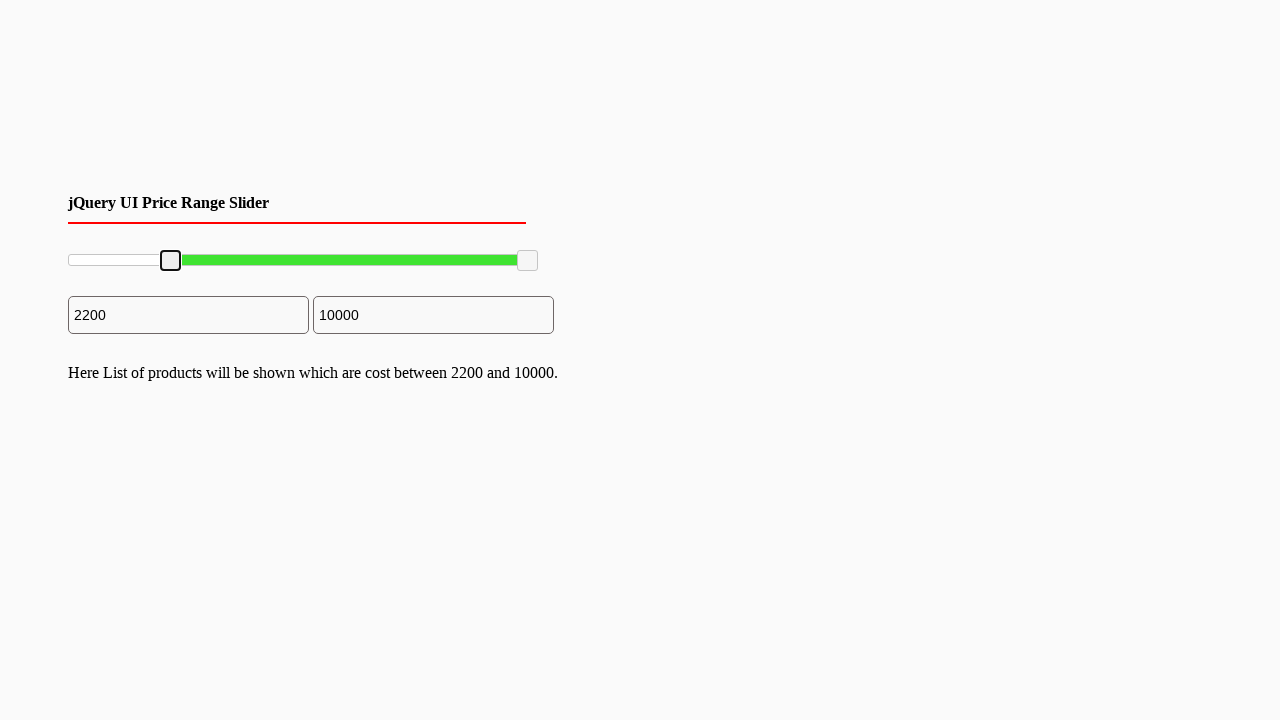

Retrieved bounding box for maximum slider handle
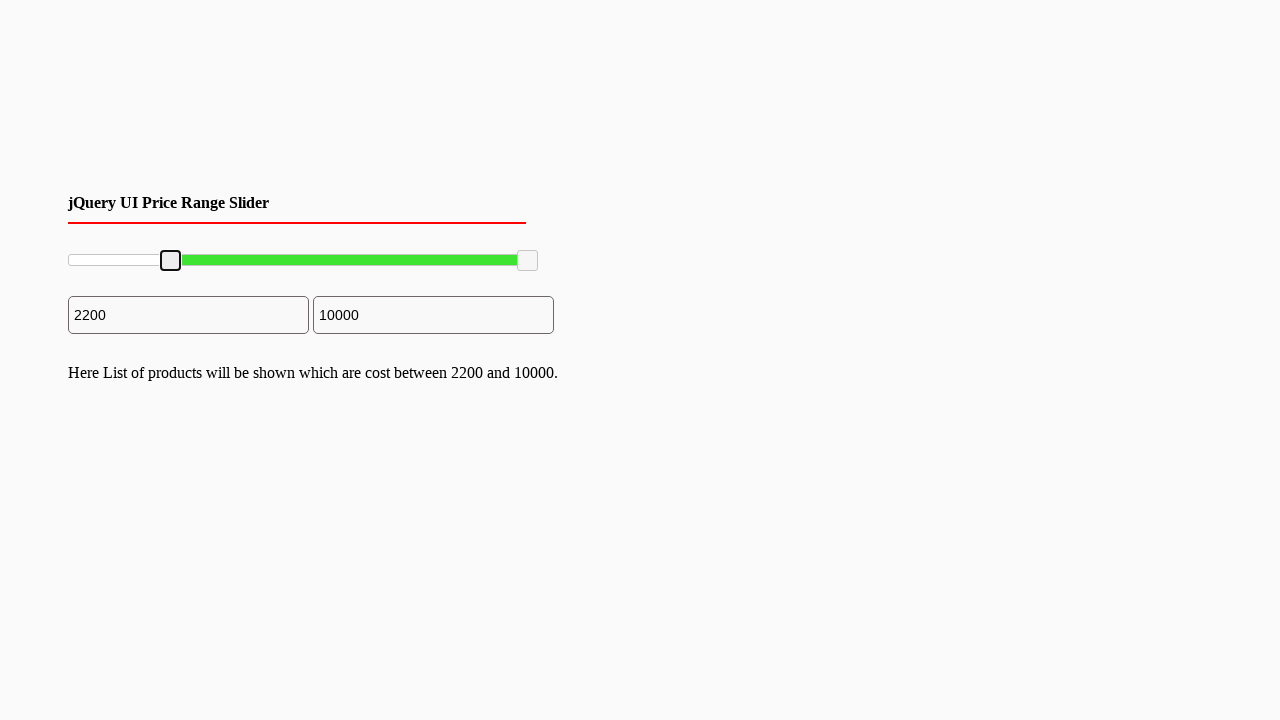

Moved mouse to maximum slider handle position at (528, 261)
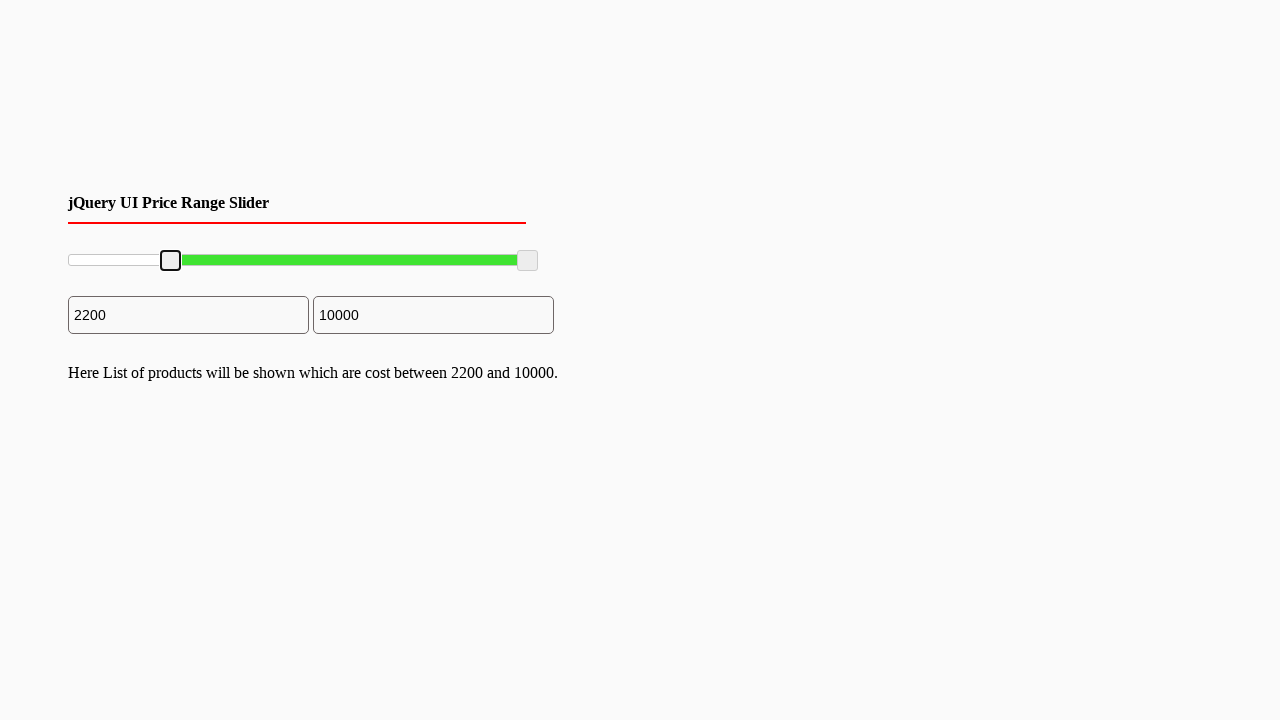

Pressed mouse button down on maximum slider handle at (528, 261)
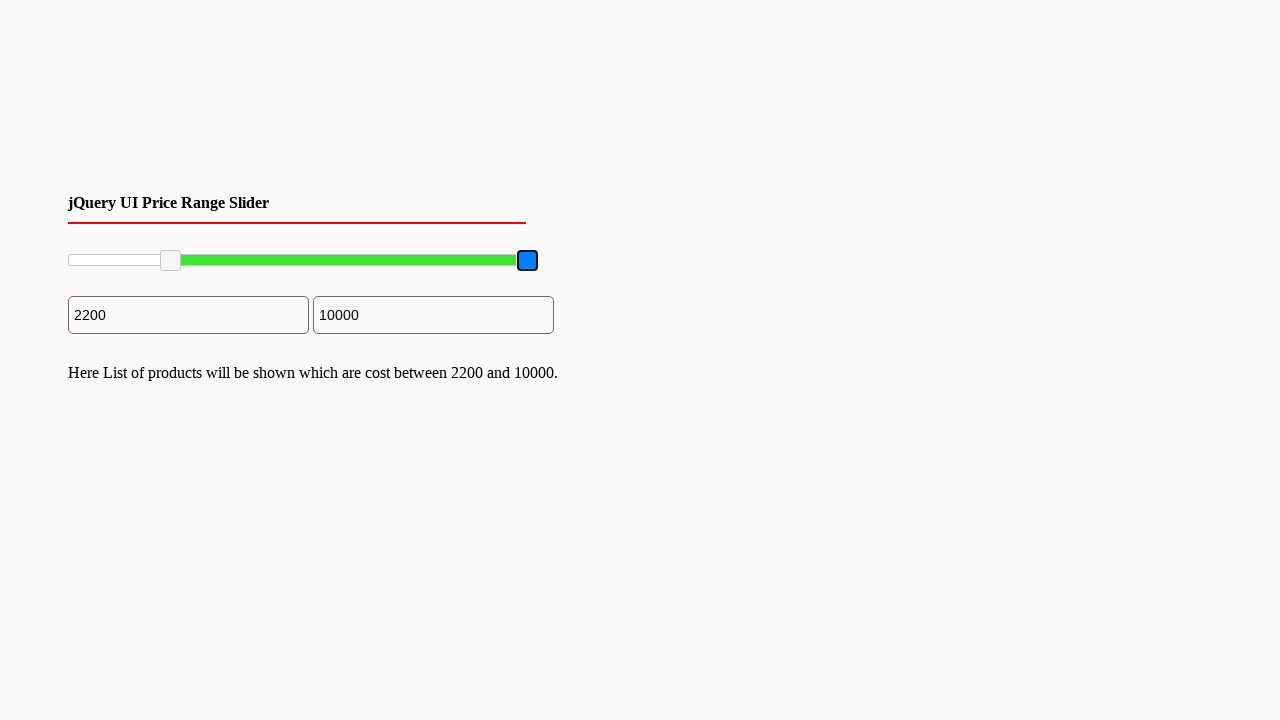

Dragged maximum slider handle to the left by 100 pixels at (428, 261)
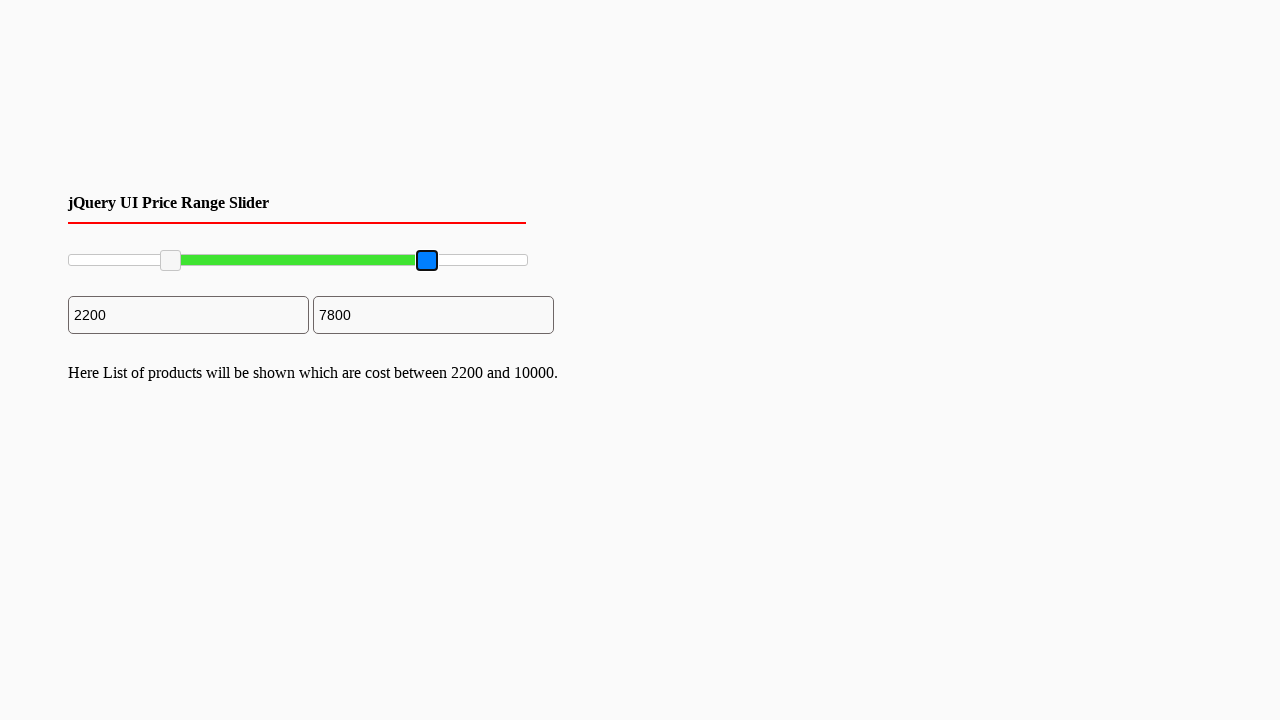

Released mouse button after dragging maximum slider at (428, 261)
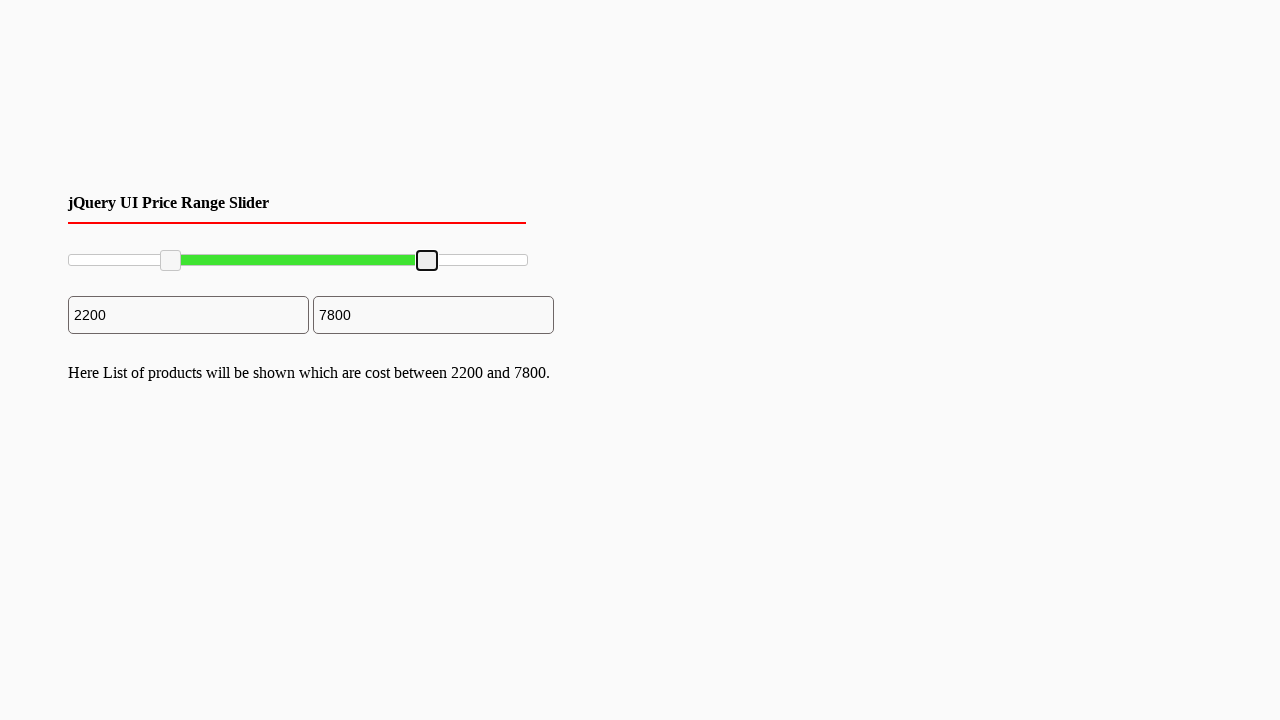

Waited for slider animation to complete
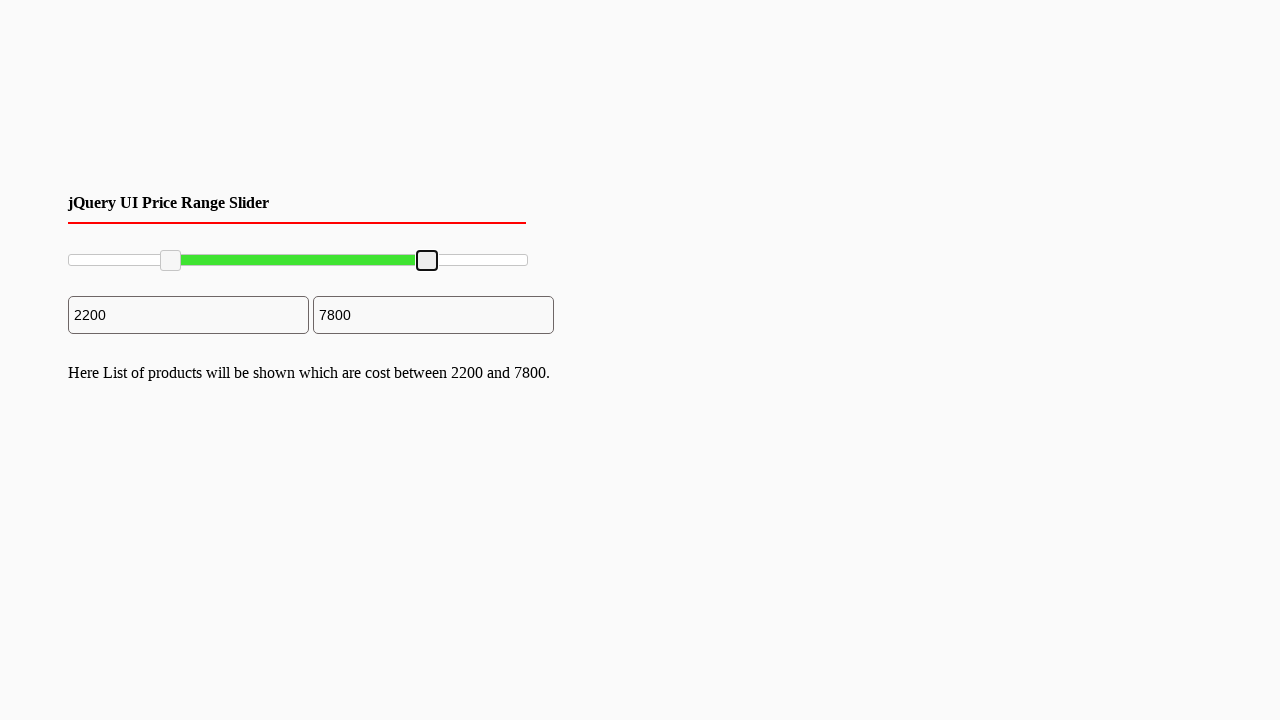

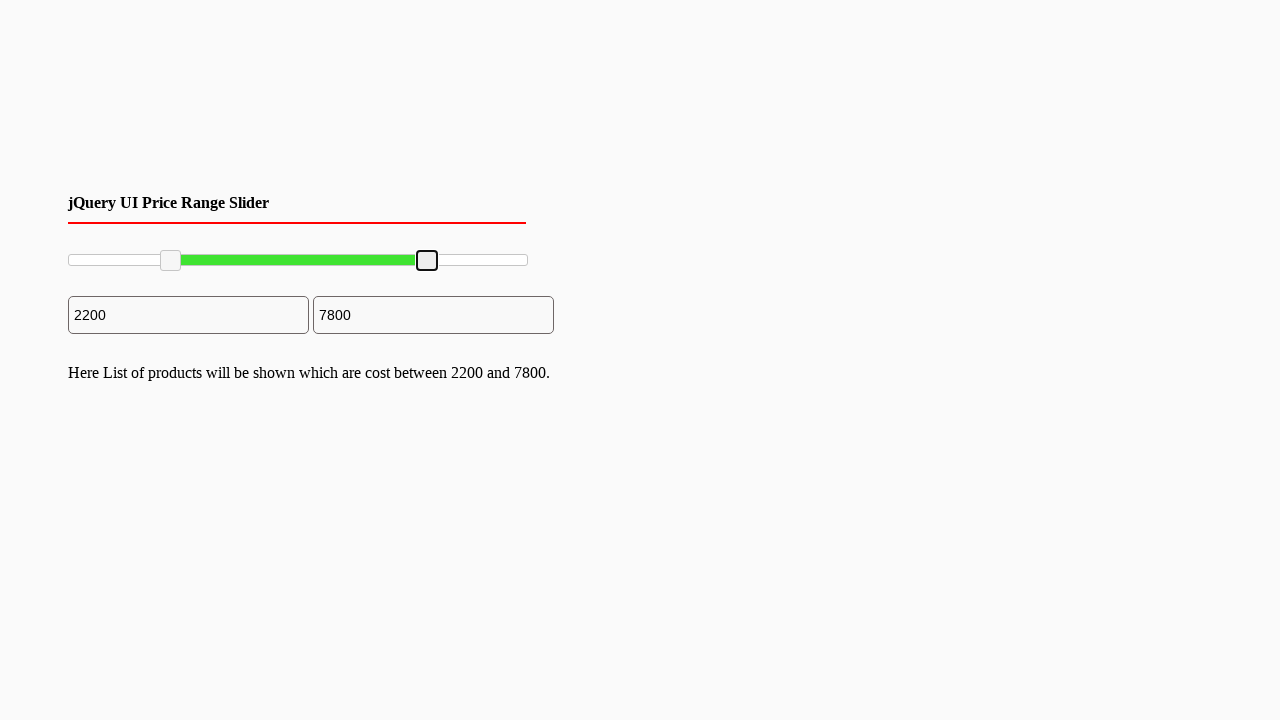